Tests the cobalt.tools interface by entering a URL into the input field and clicking the download button to verify the form interaction works.

Starting URL: https://cobalt.tools/

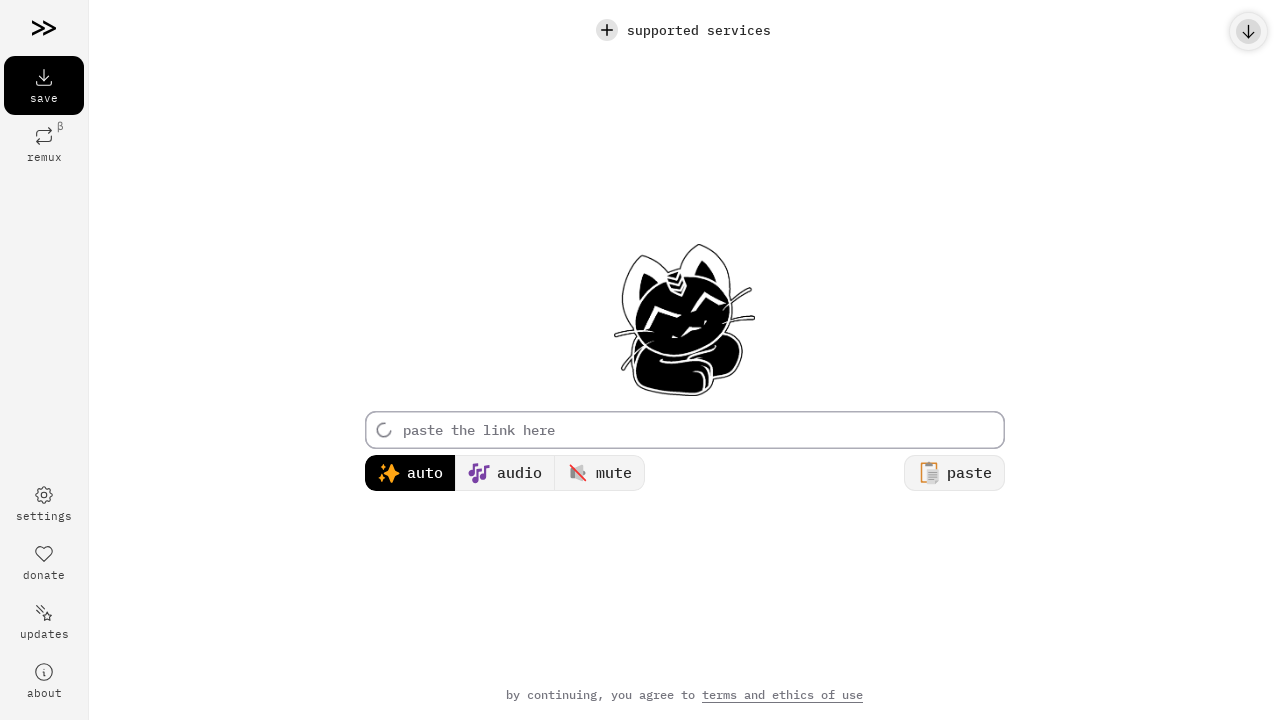

Input area (#link-area) is present
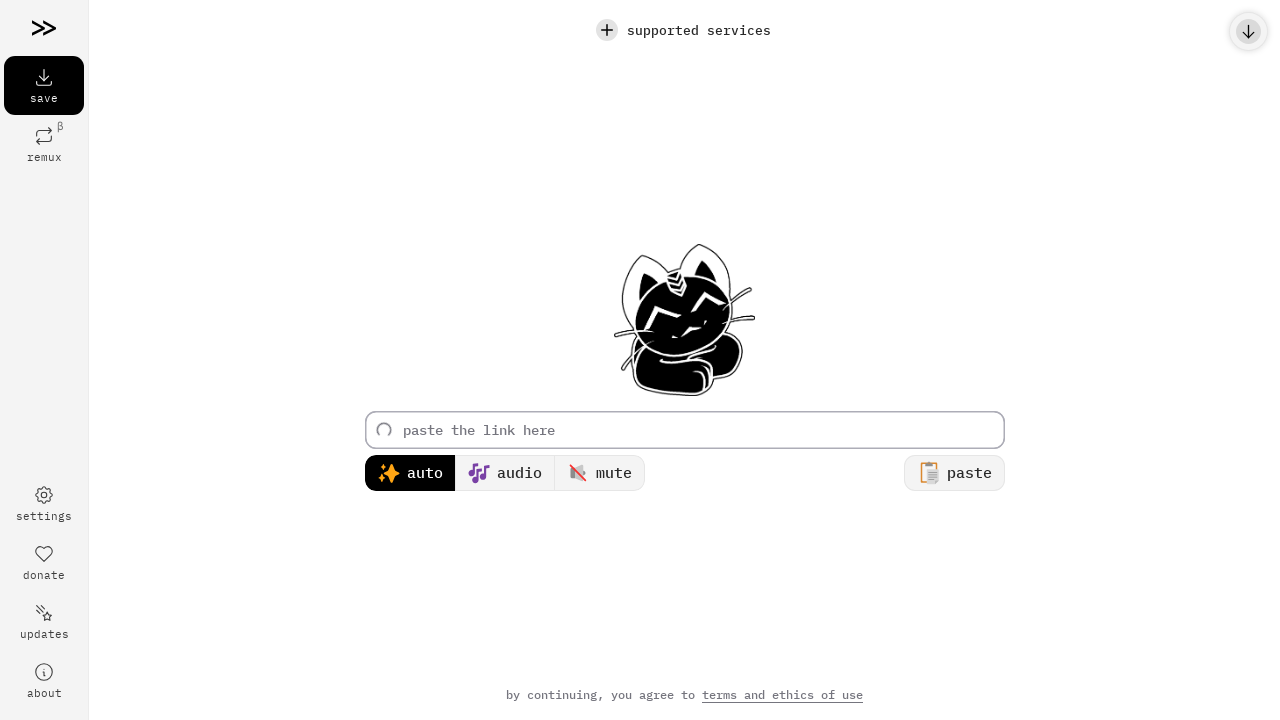

Filled input area with YouTube URL on #link-area
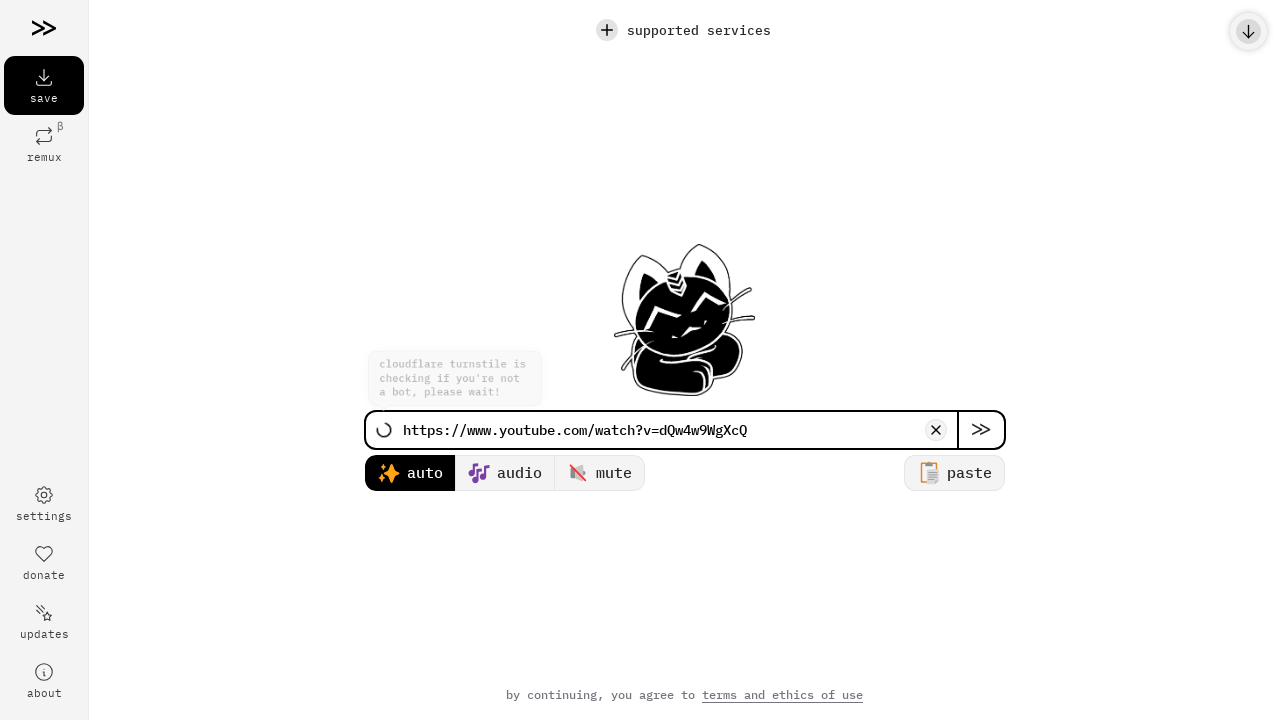

Waited 2 seconds for UI updates
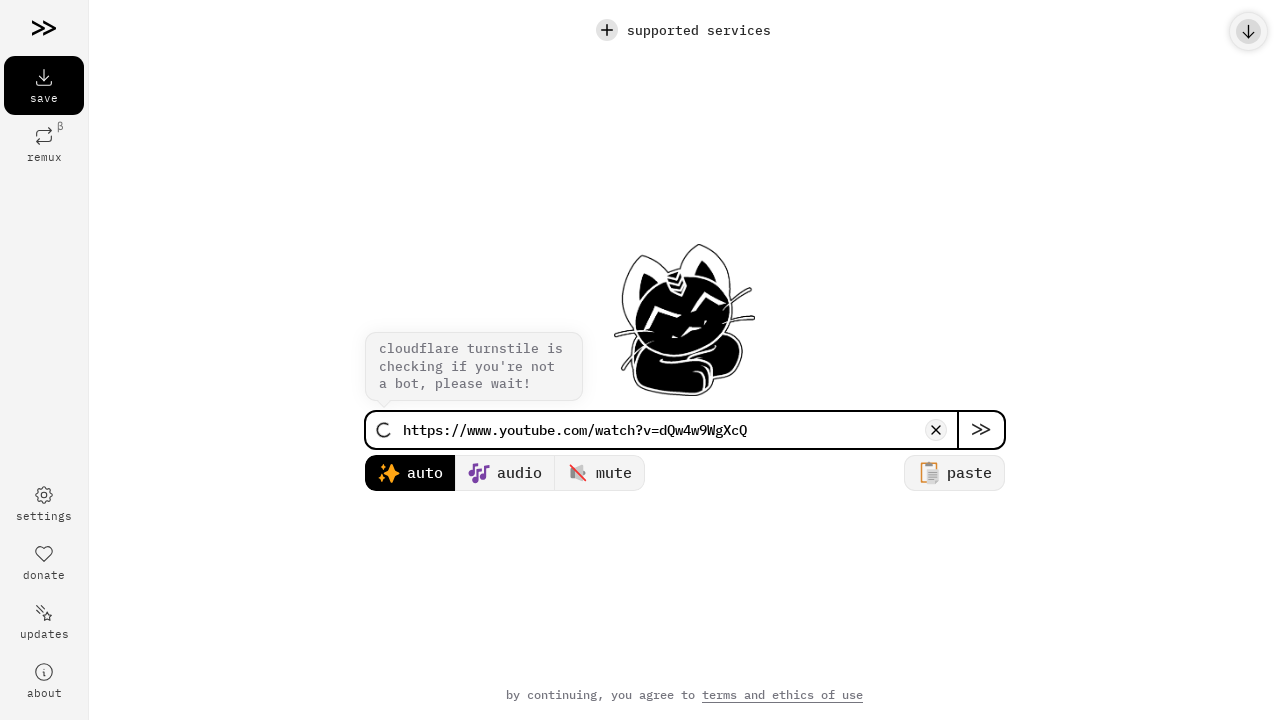

Download button (#download-button) is visible
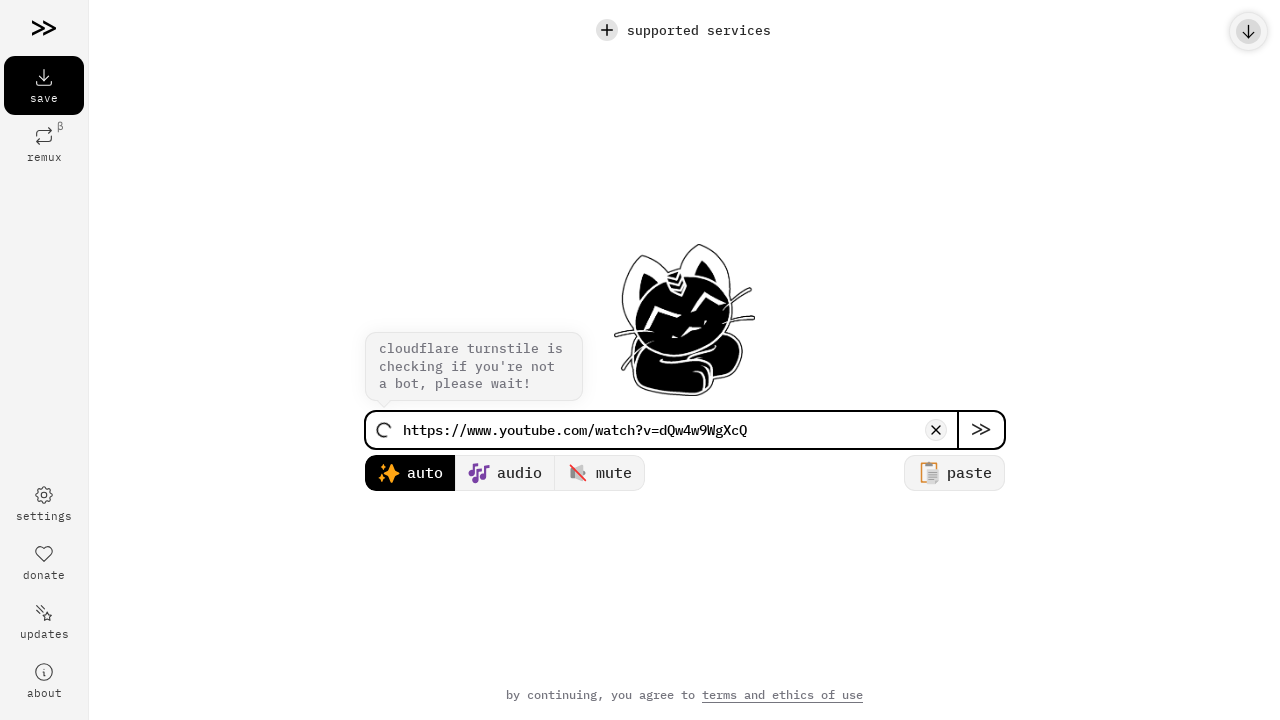

Clicked the download button at (980, 430) on #download-button
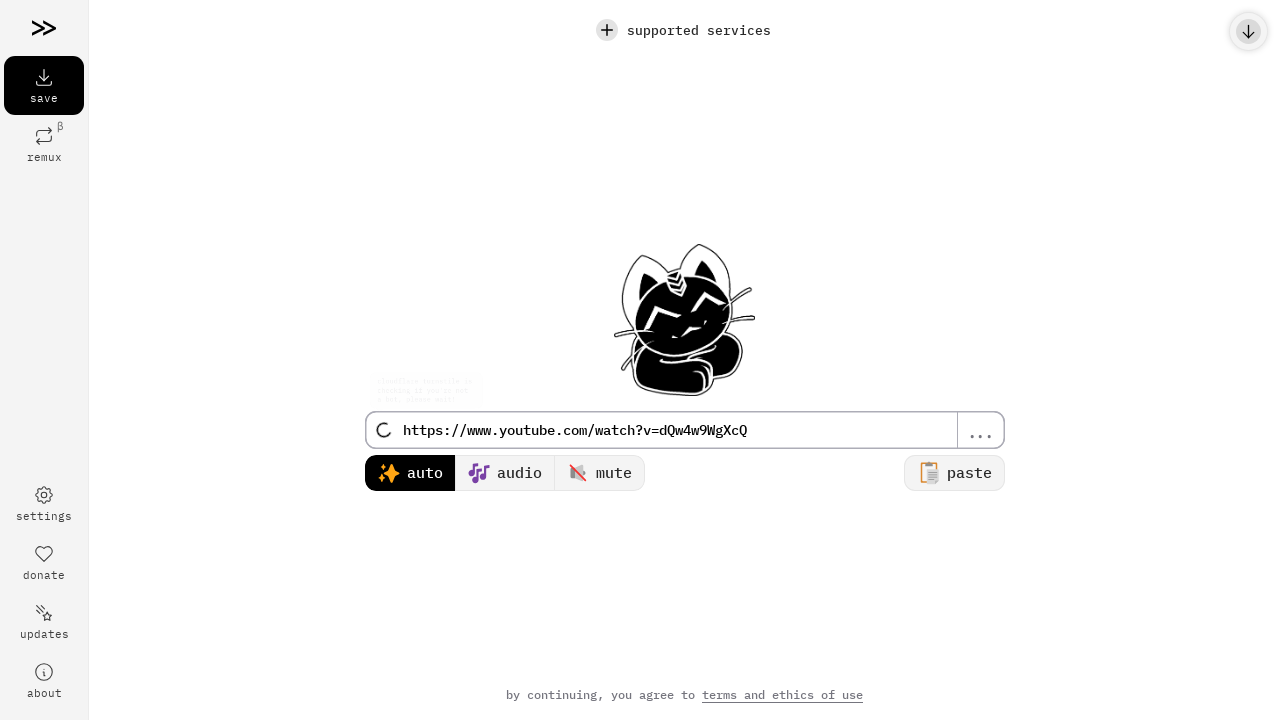

Waited 3 seconds for download action to process
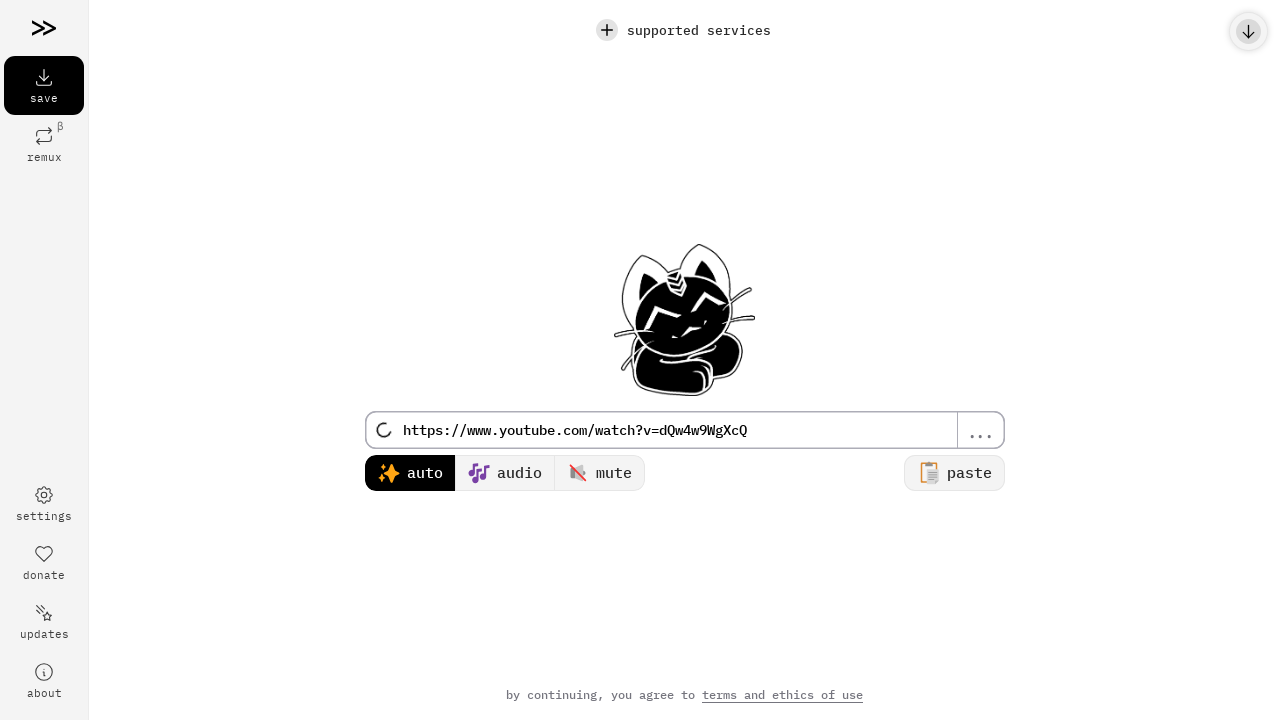

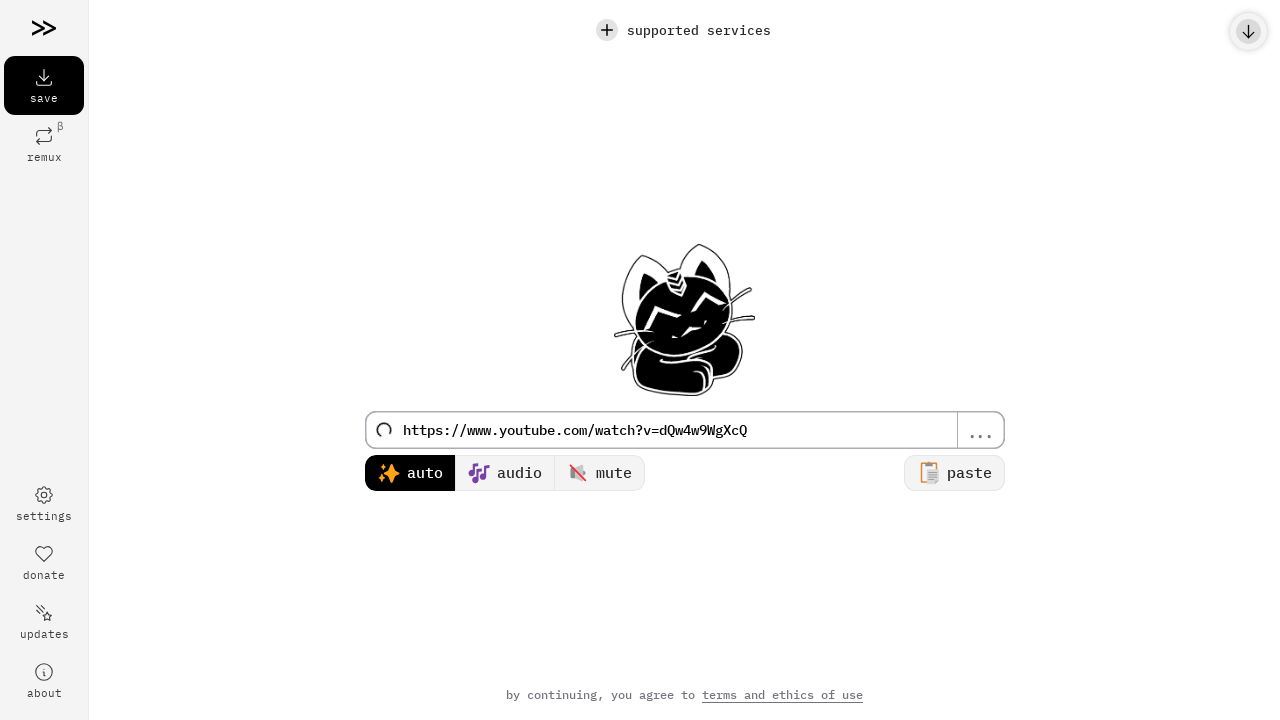